Tests drag and drop functionality on jQuery UI demo page by dragging an element into a droppable area within an iframe

Starting URL: https://jqueryui.com/droppable/

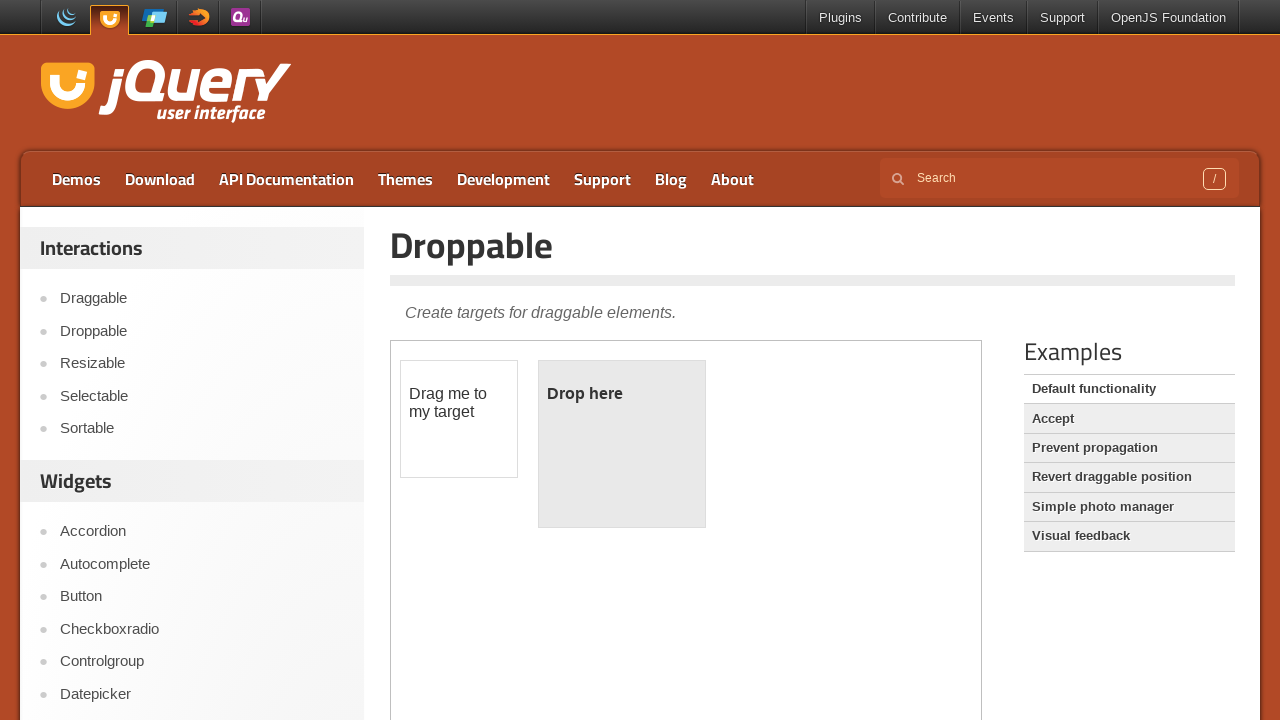

Navigated to jQuery UI droppable demo page
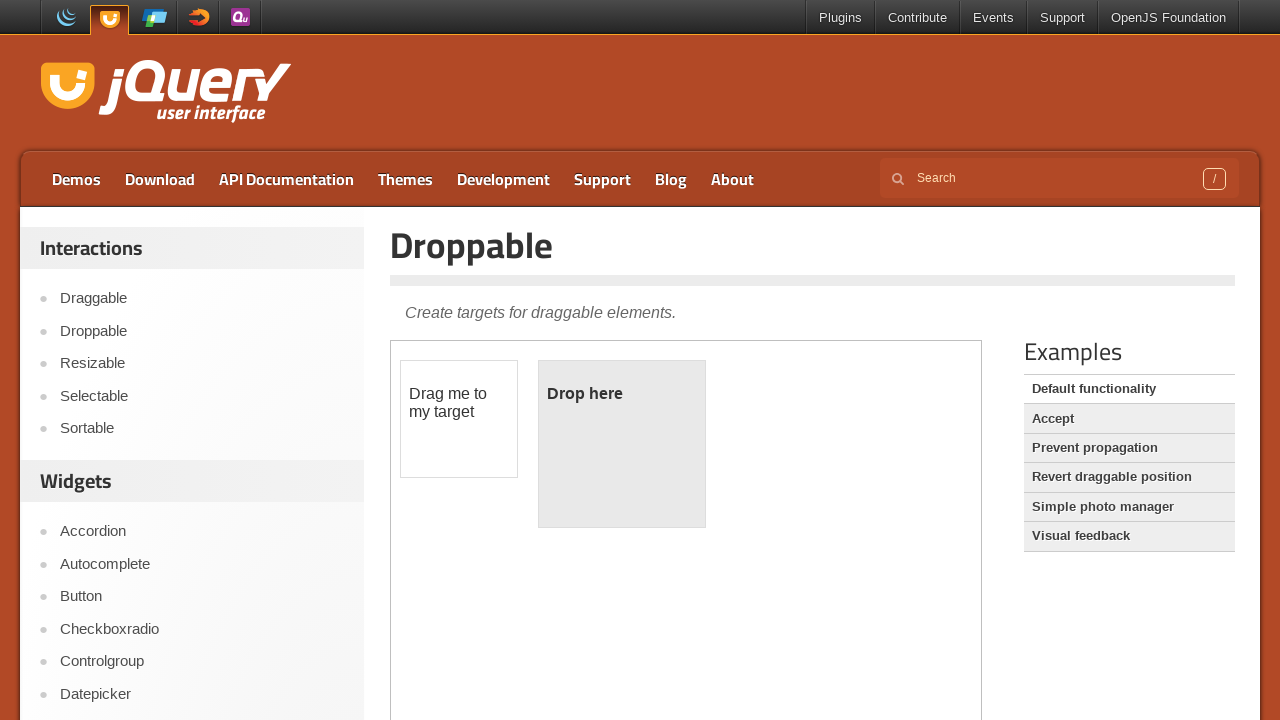

Located the demo iframe
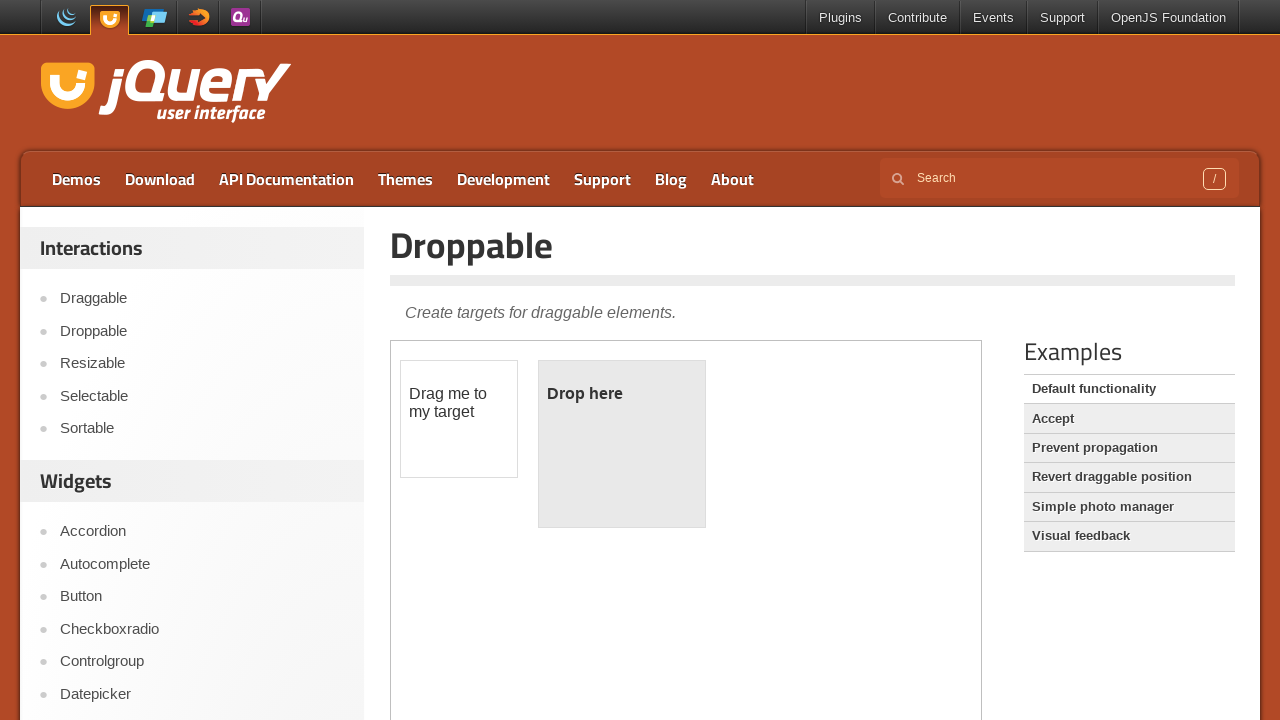

Located draggable element within iframe
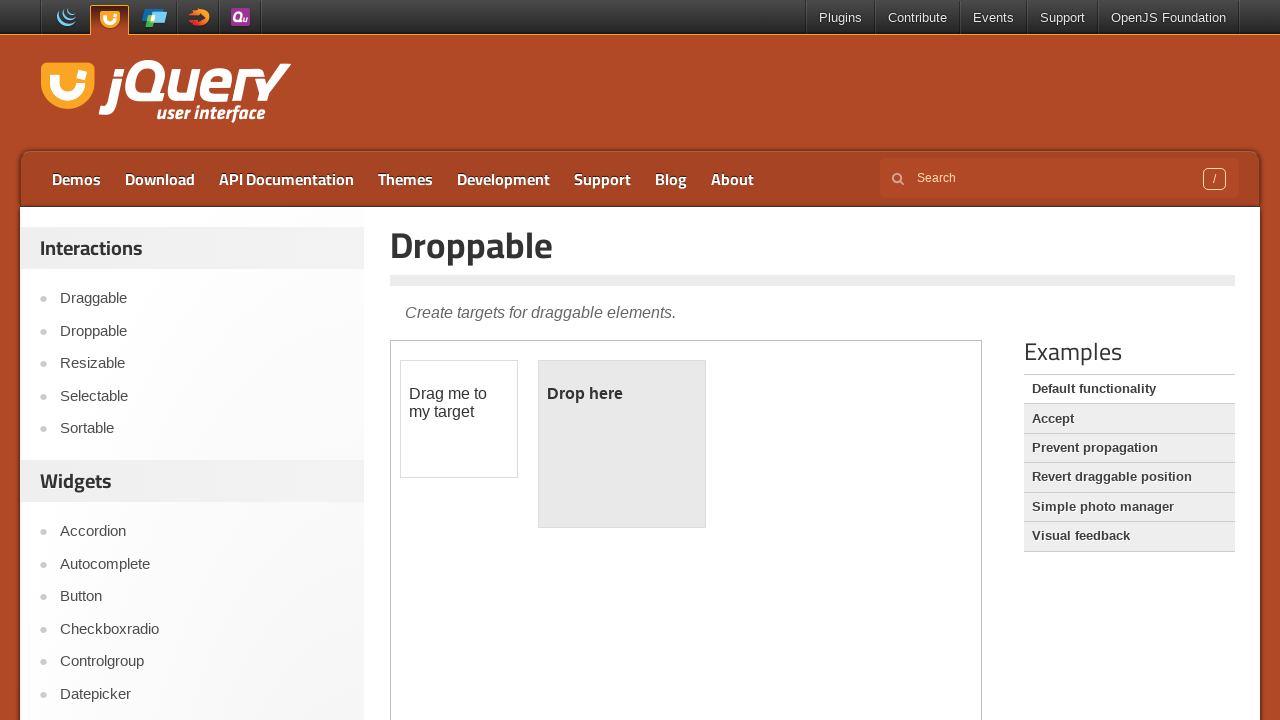

Located droppable element within iframe
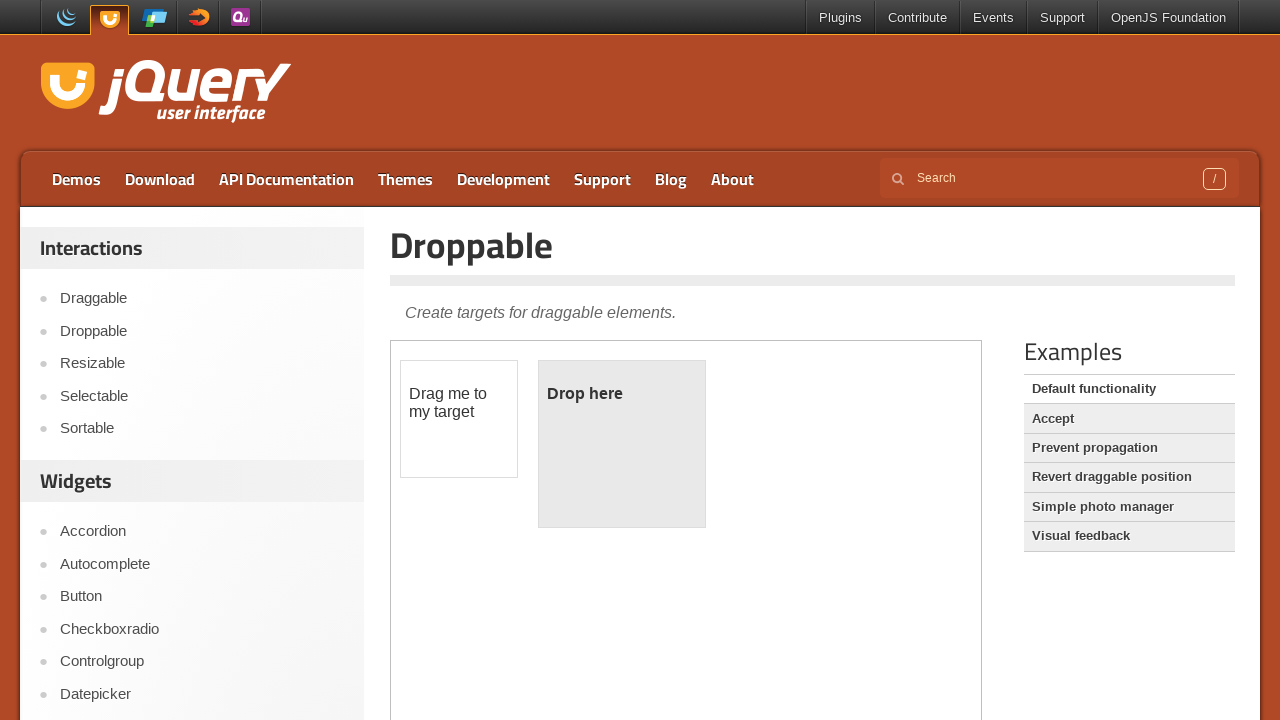

Dragged draggable element into droppable area at (622, 444)
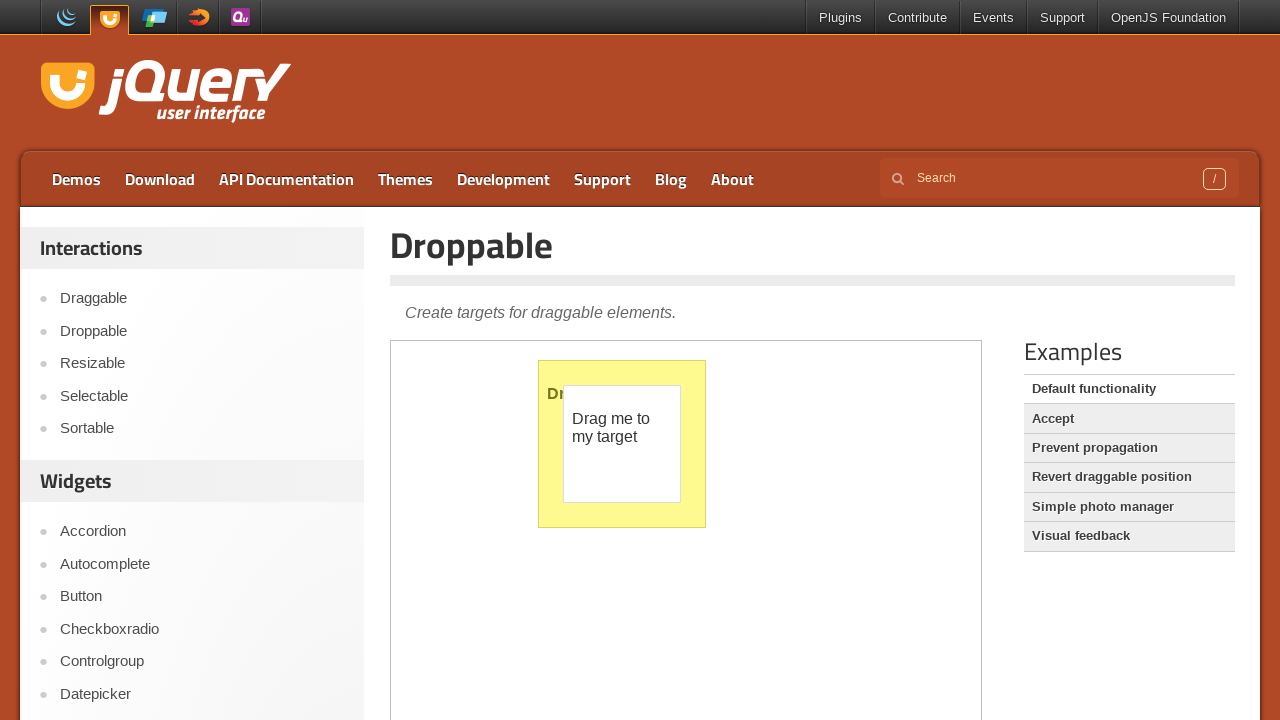

Waited 2 seconds to observe drag and drop result
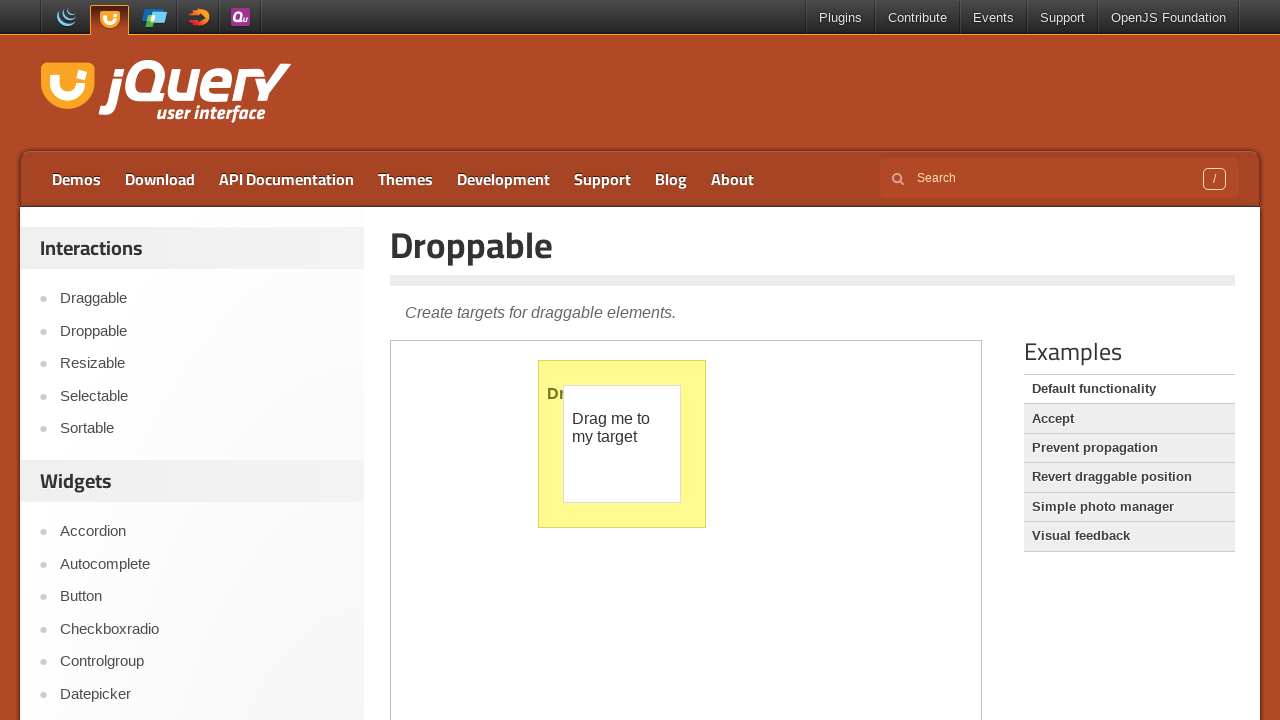

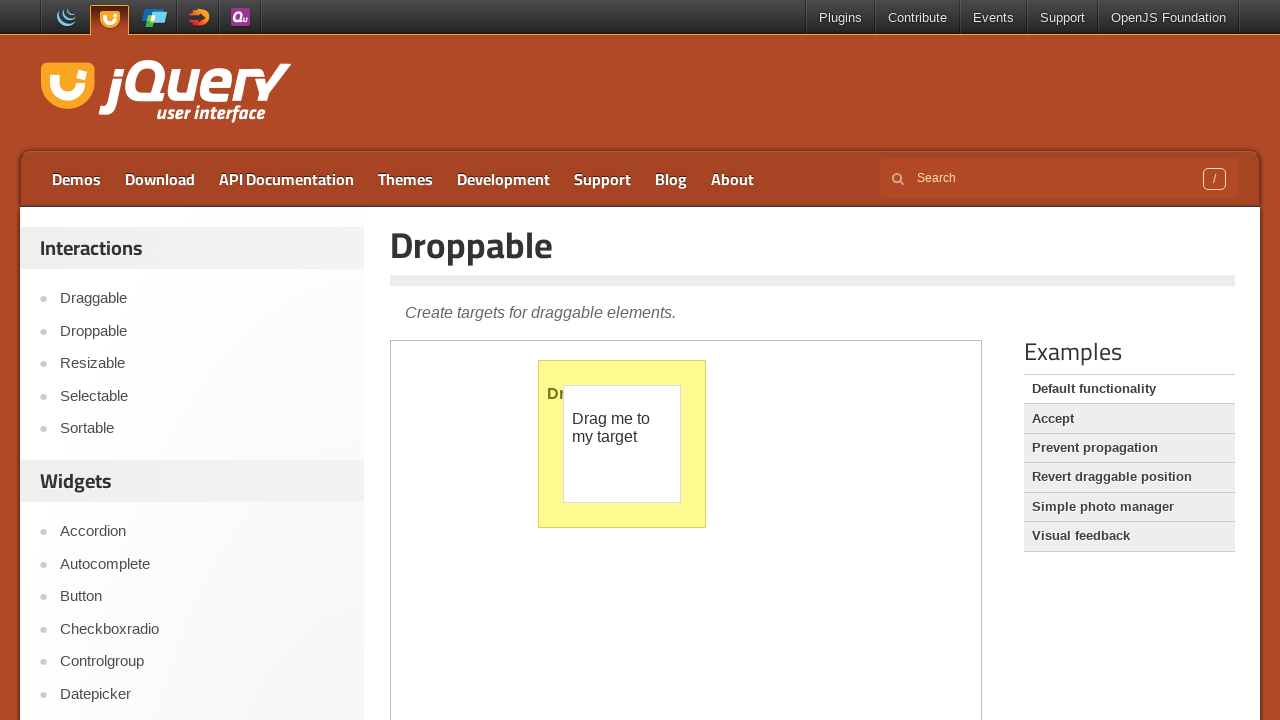